Tests search functionality by searching for "phone" and verifying that products are found in the search results

Starting URL: https://www.testotomasyonu.com

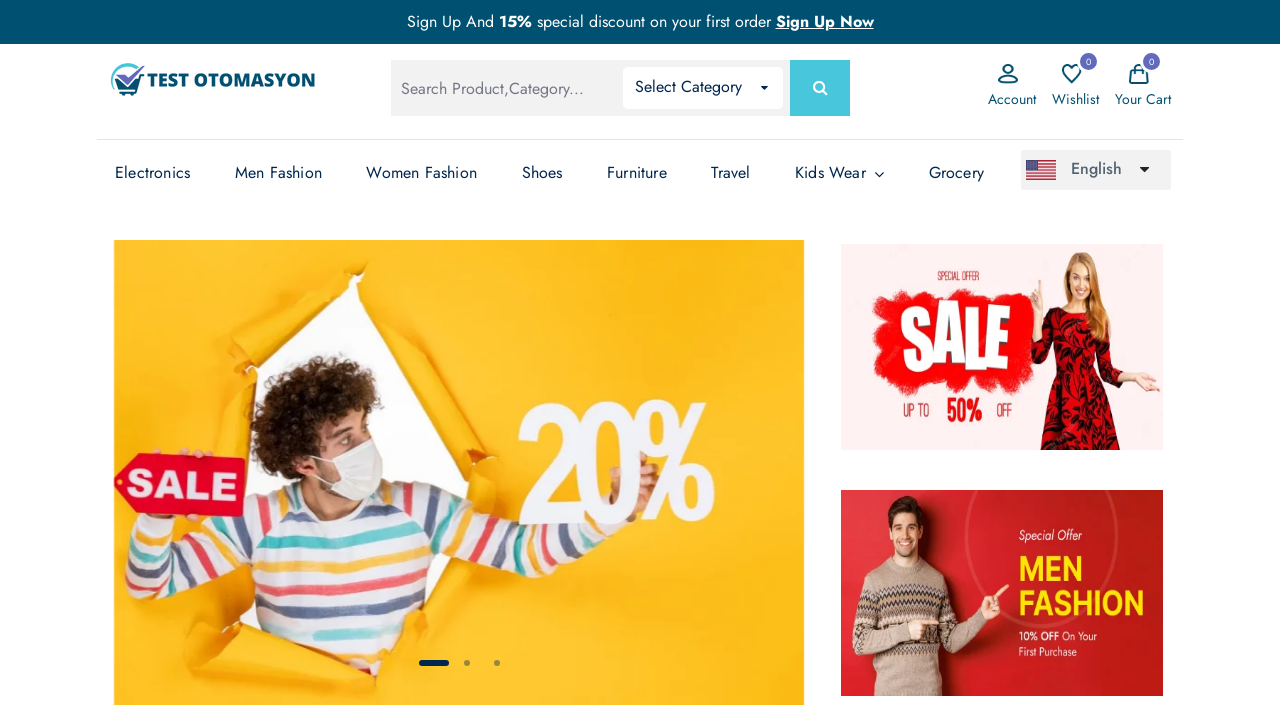

Filled search field with 'phone' on #global-search
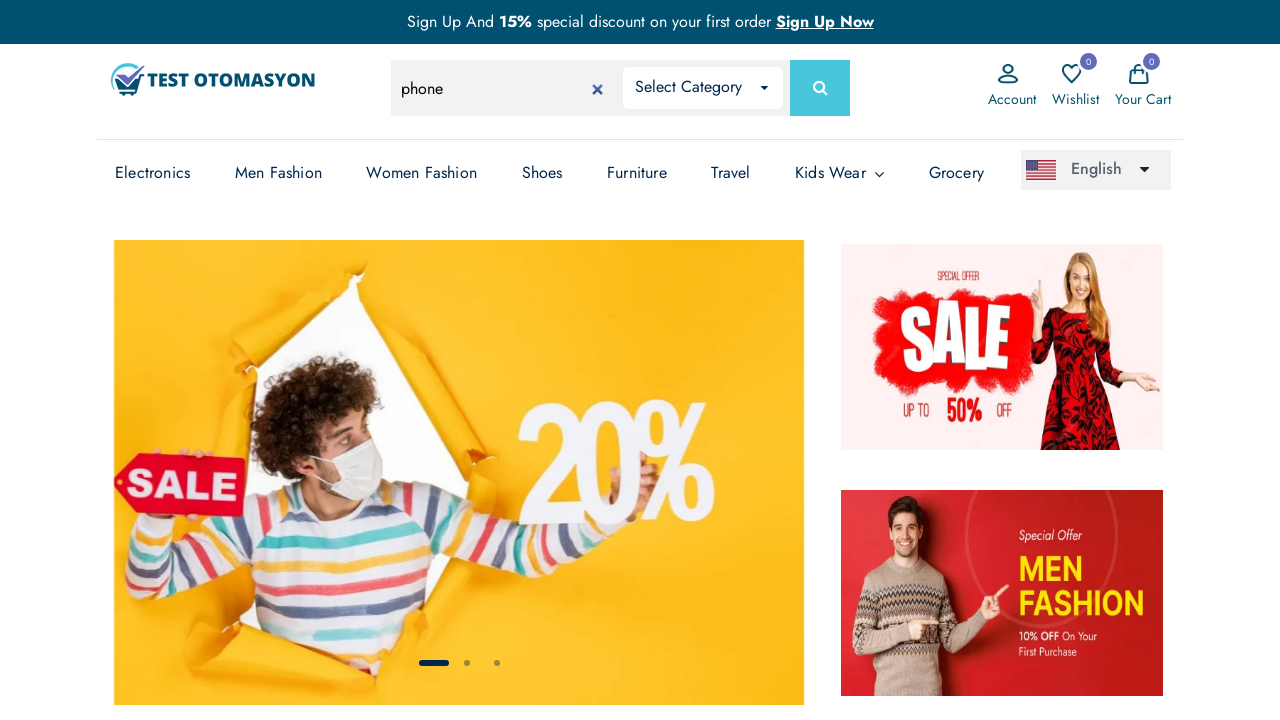

Pressed Enter to submit search for 'phone' on #global-search
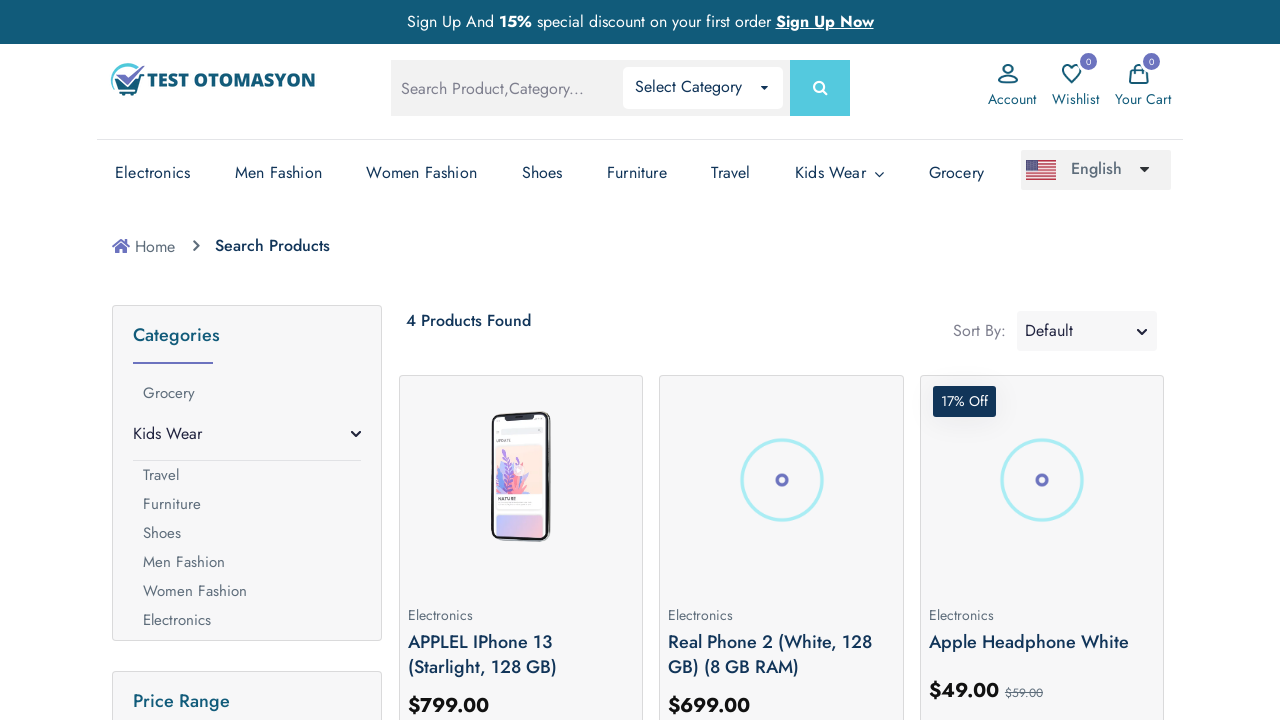

Waited for product count text to load
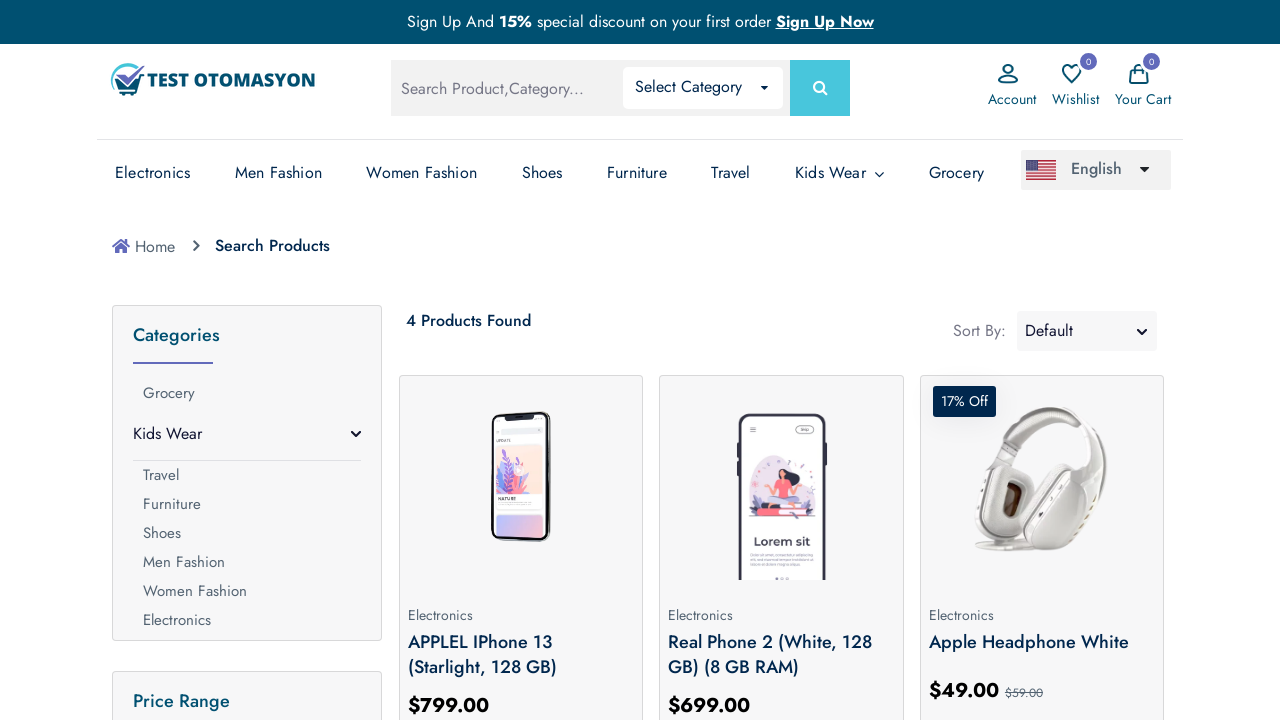

Located product count element
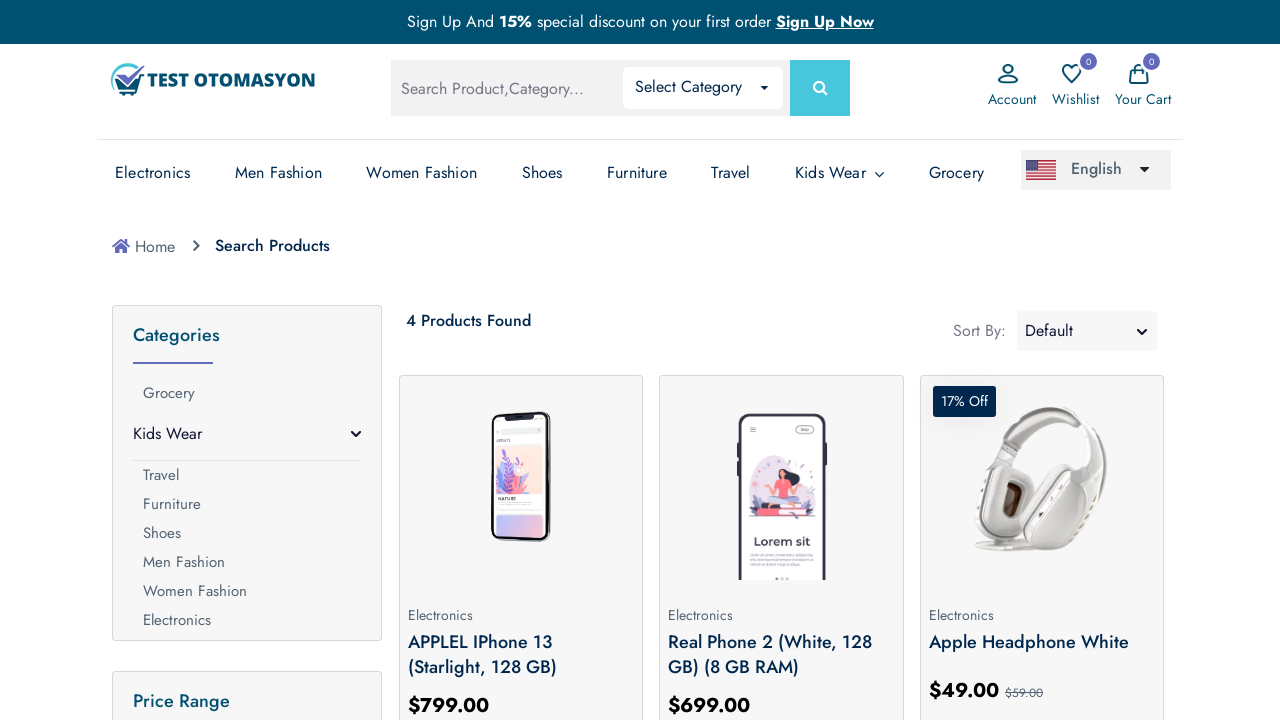

Retrieved product count text: '4 Products Found'
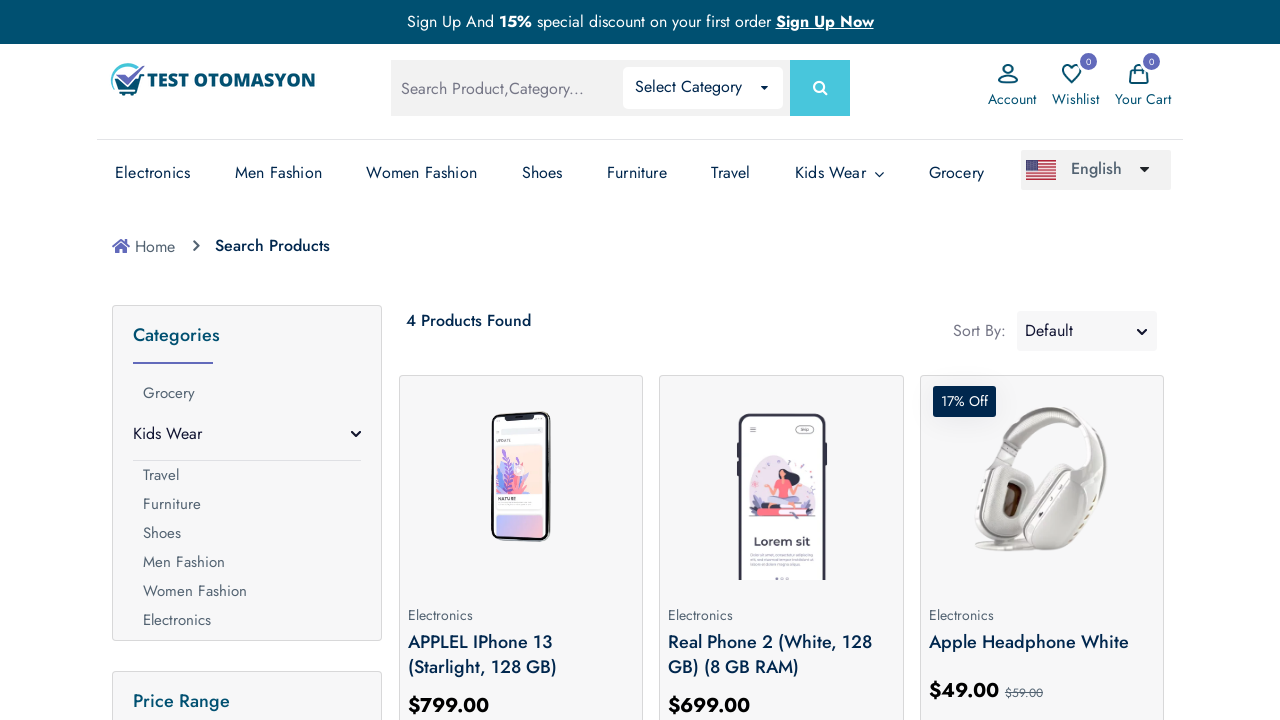

Extracted product count: 4 products found
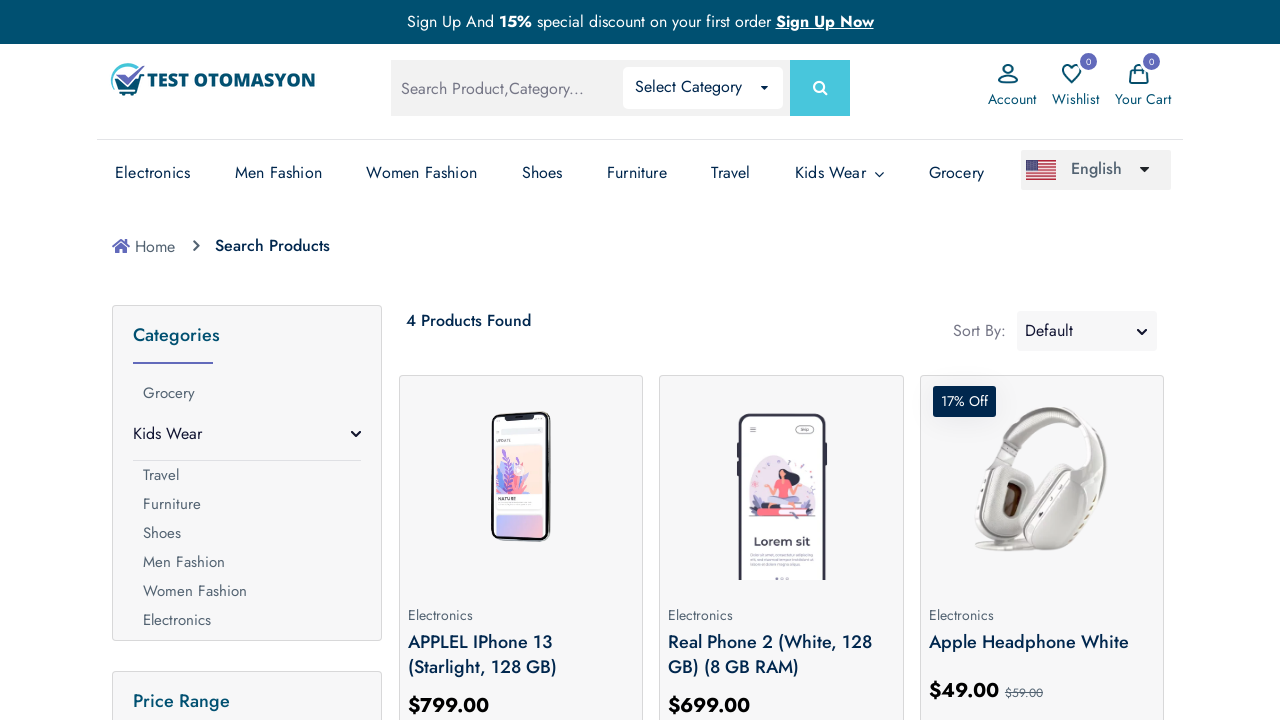

Verified that search results contain products (assertion passed)
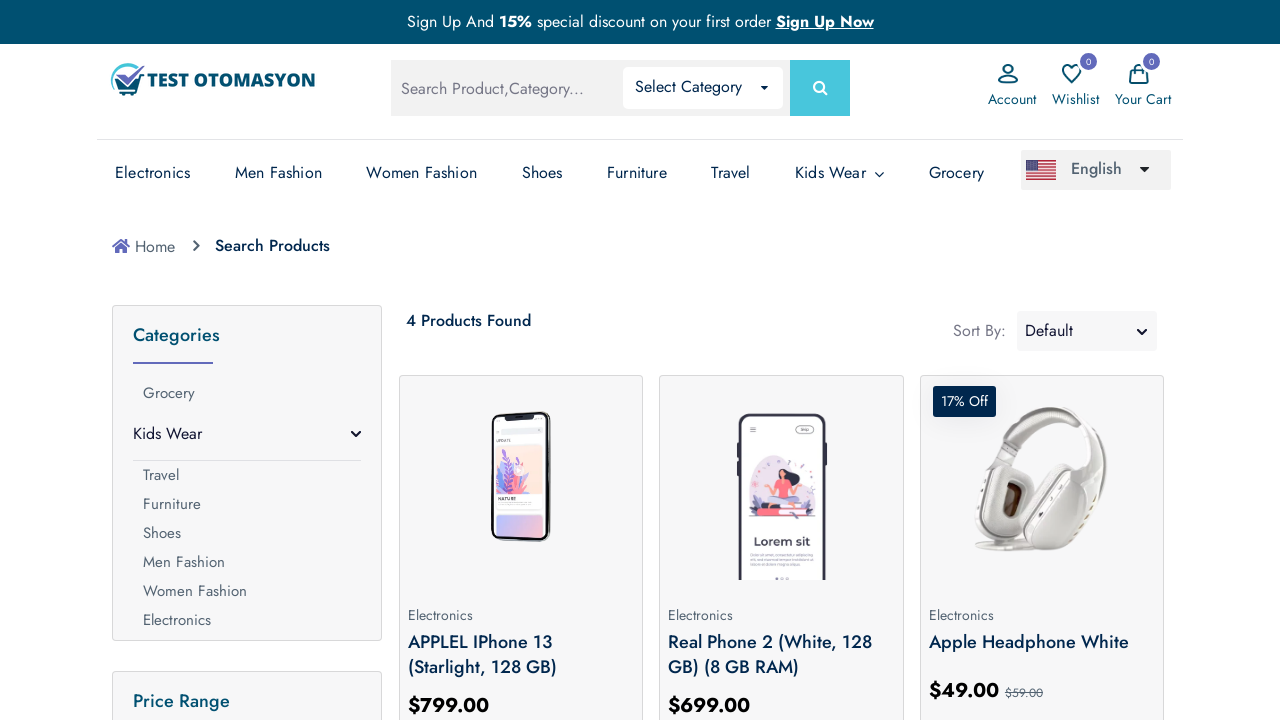

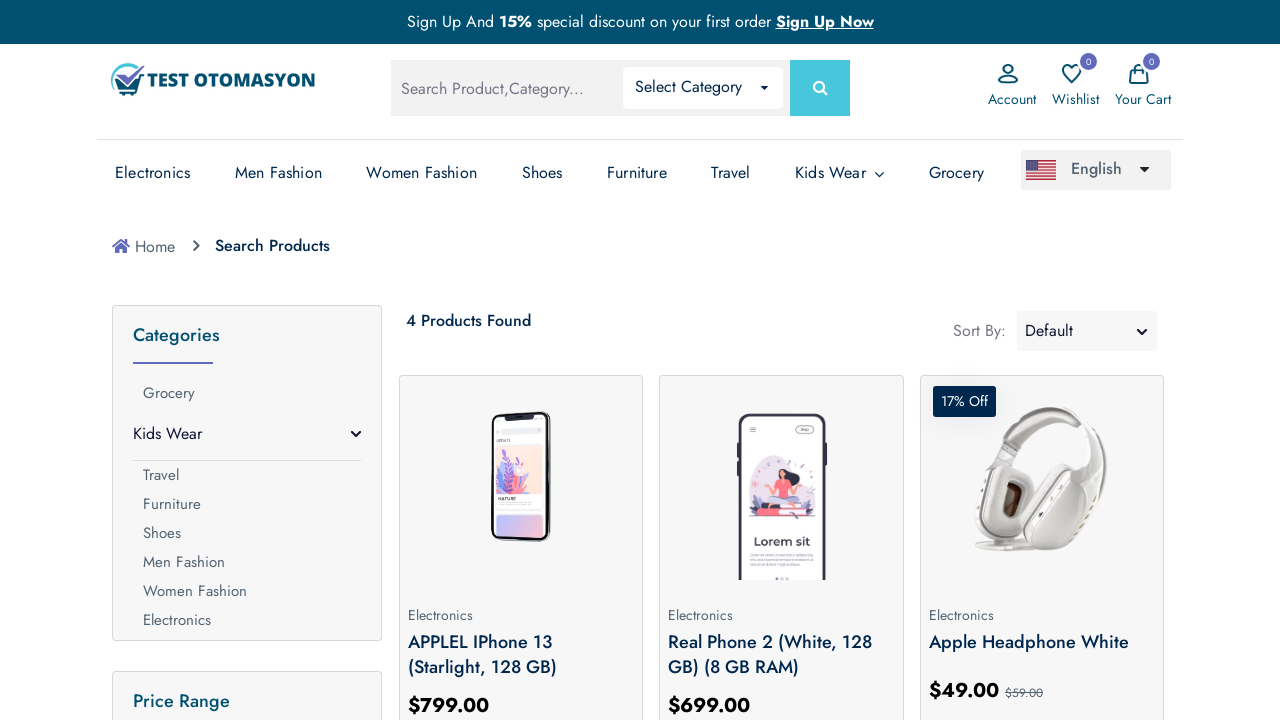